Tests navigating through nested menu by hovering over Main Item 2, then Sub Sub List, and clicking Sub Sub Item 1

Starting URL: https://demoqa.com/menu

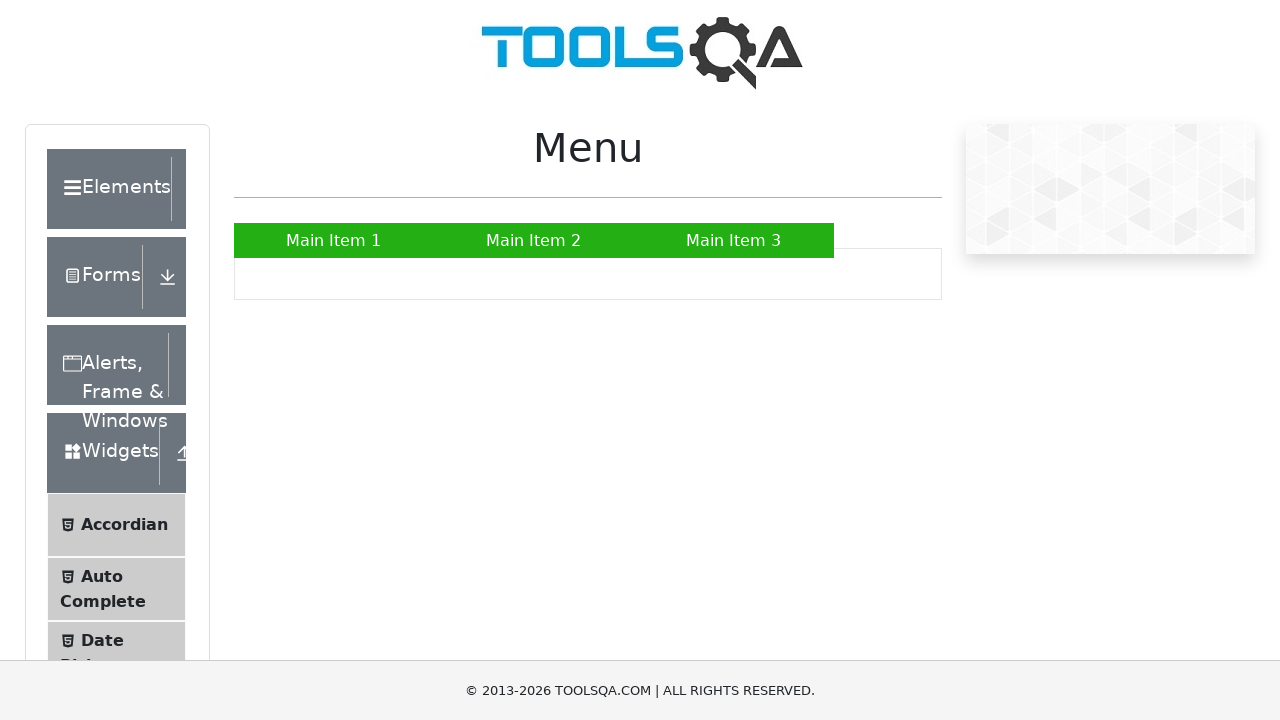

Navigated to https://demoqa.com/menu
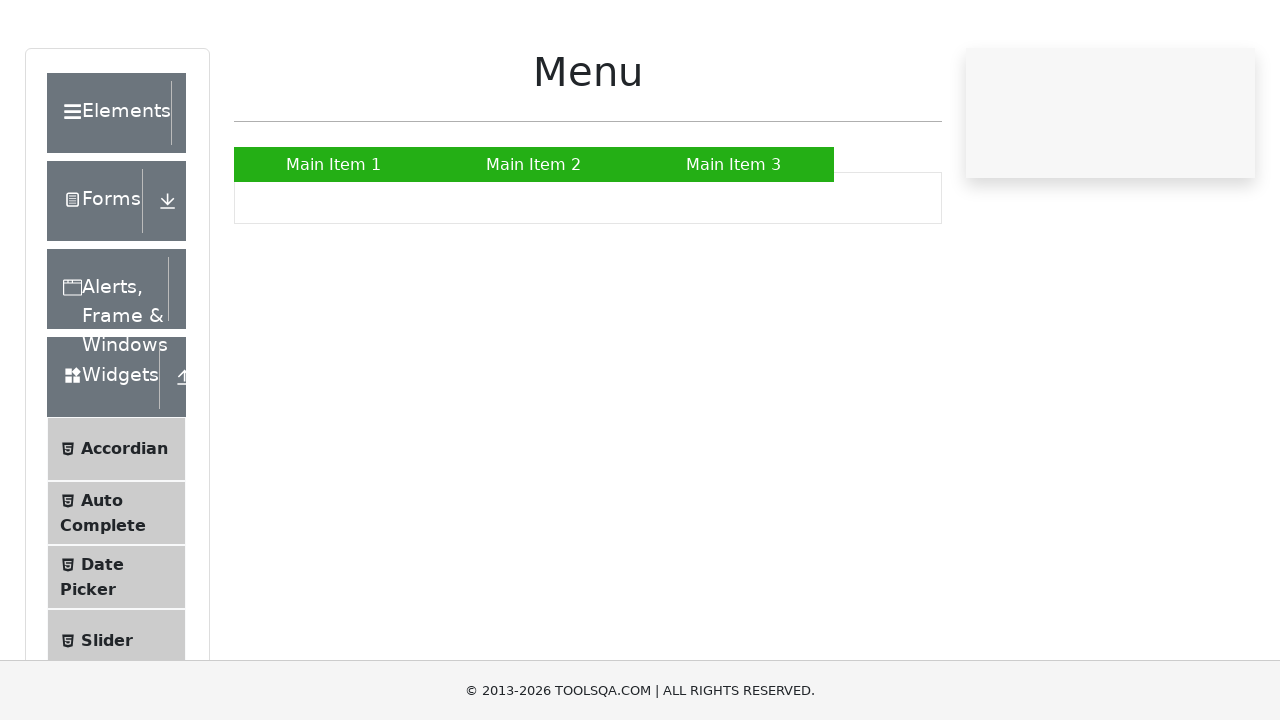

Hovered over Main Item 2 to reveal submenu at (534, 240) on text=Main Item 2
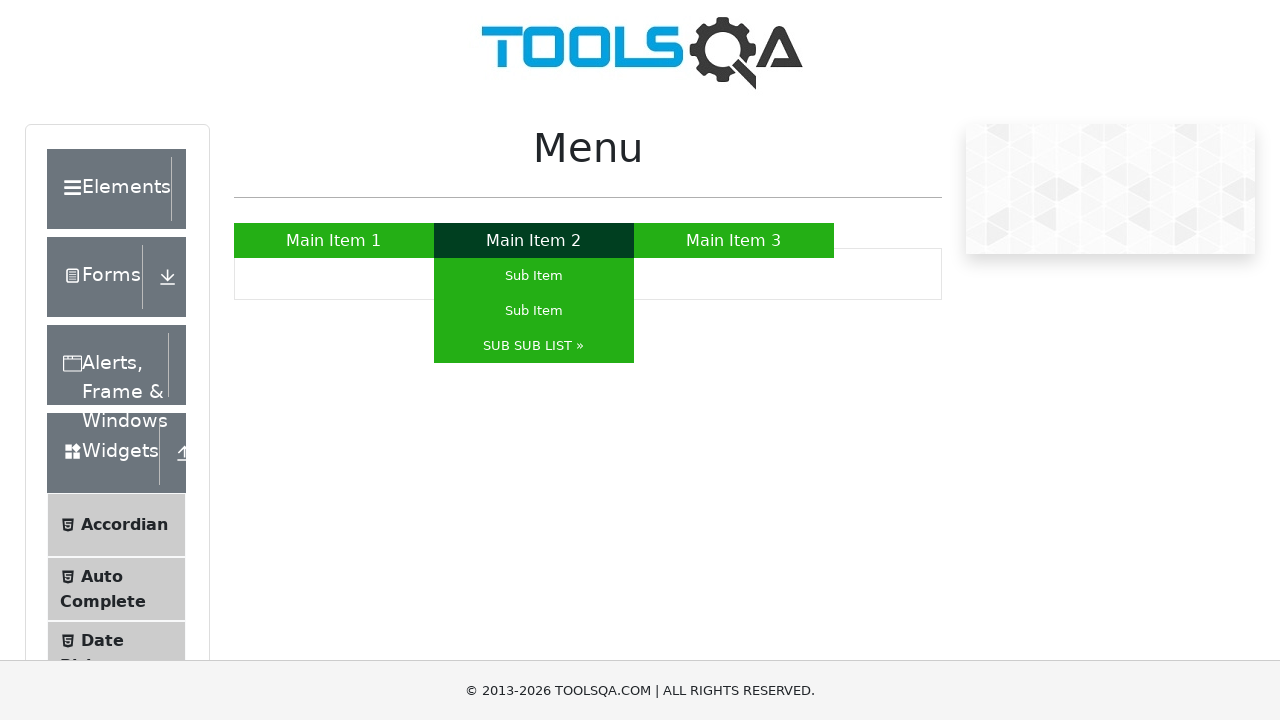

Hovered over SUB SUB LIST to reveal nested submenu at (534, 346) on text=SUB SUB LIST
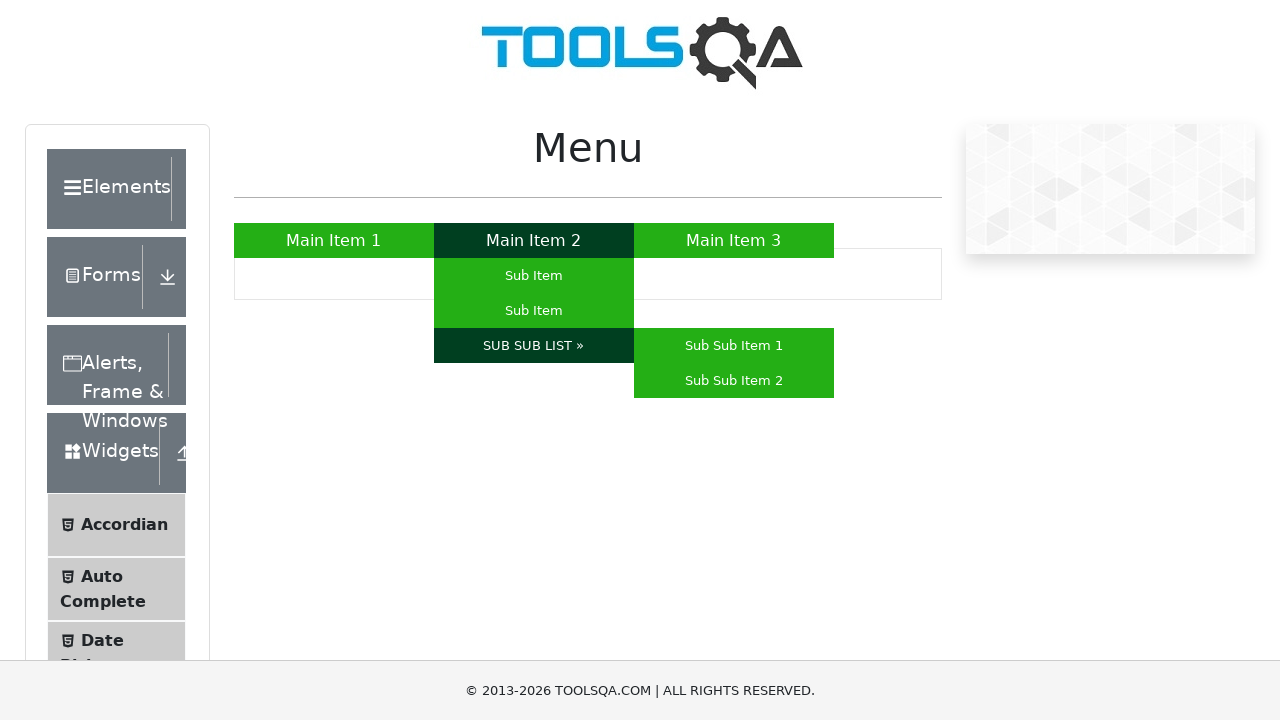

Clicked on Sub Sub Item 1 at (734, 346) on text=Sub Sub Item 1
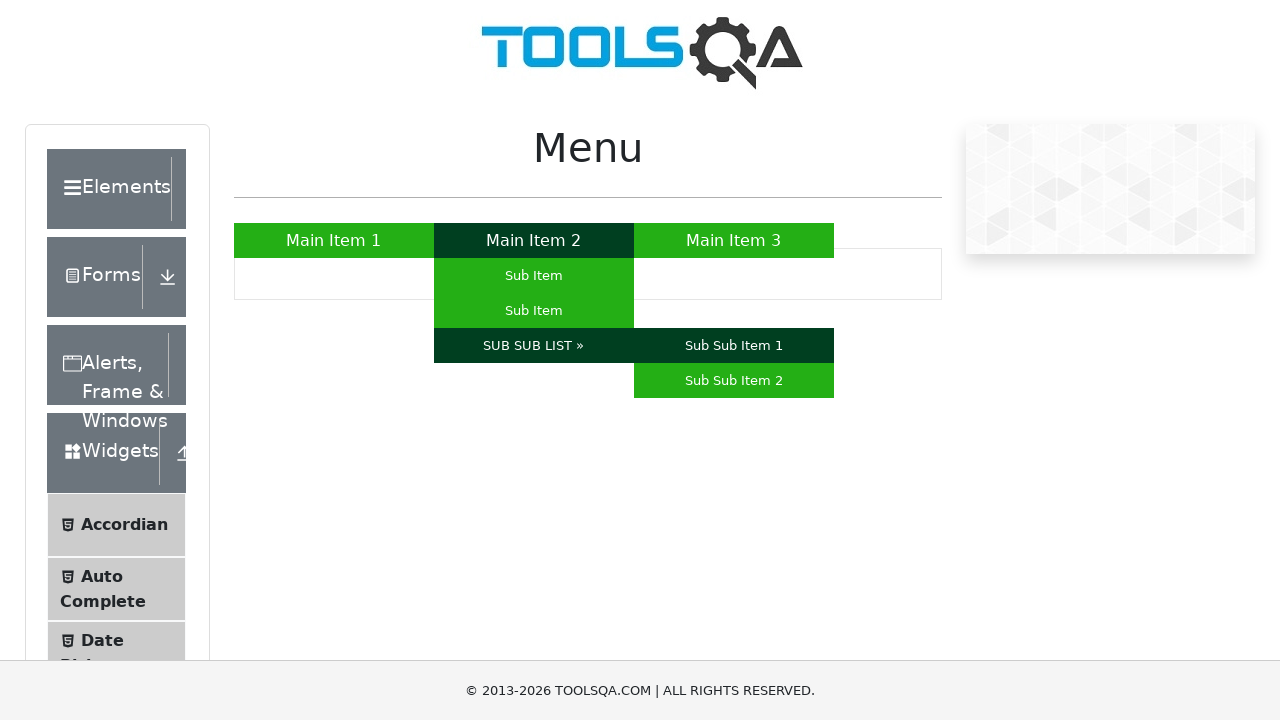

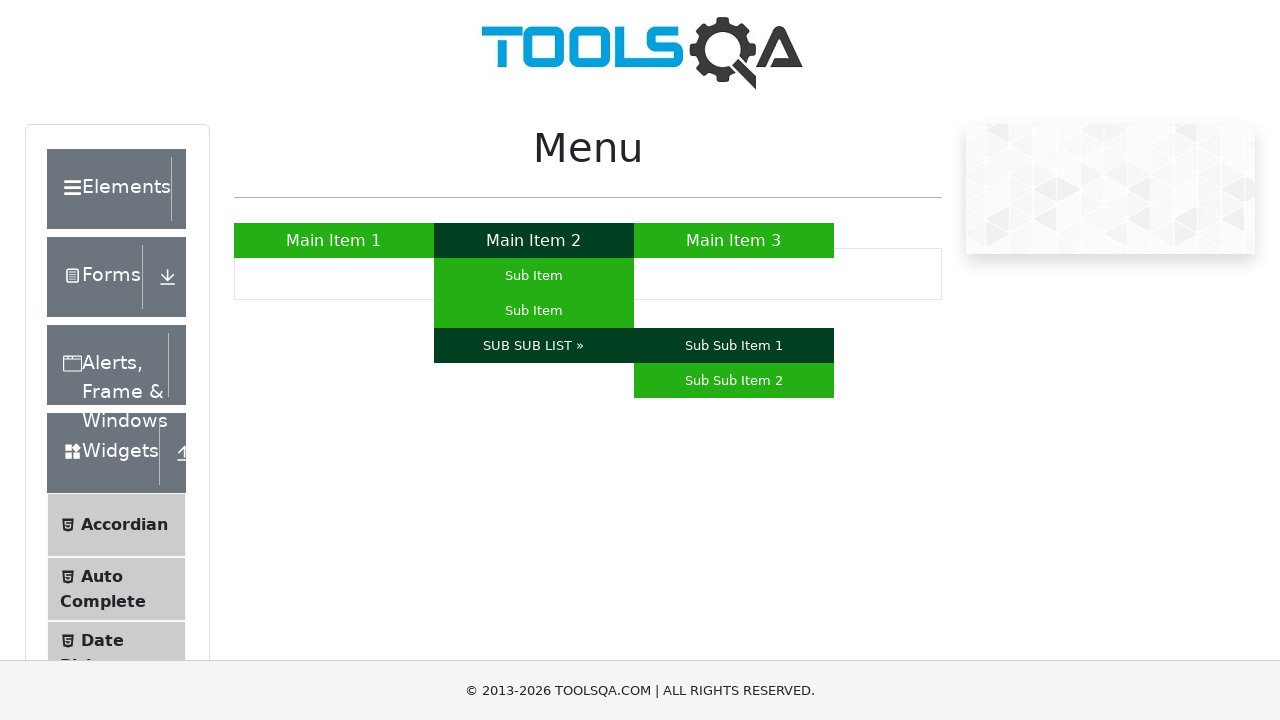